Tests that mismatched password confirmation displays error message

Starting URL: https://alada.vn/tai-khoan/dang-ky.html

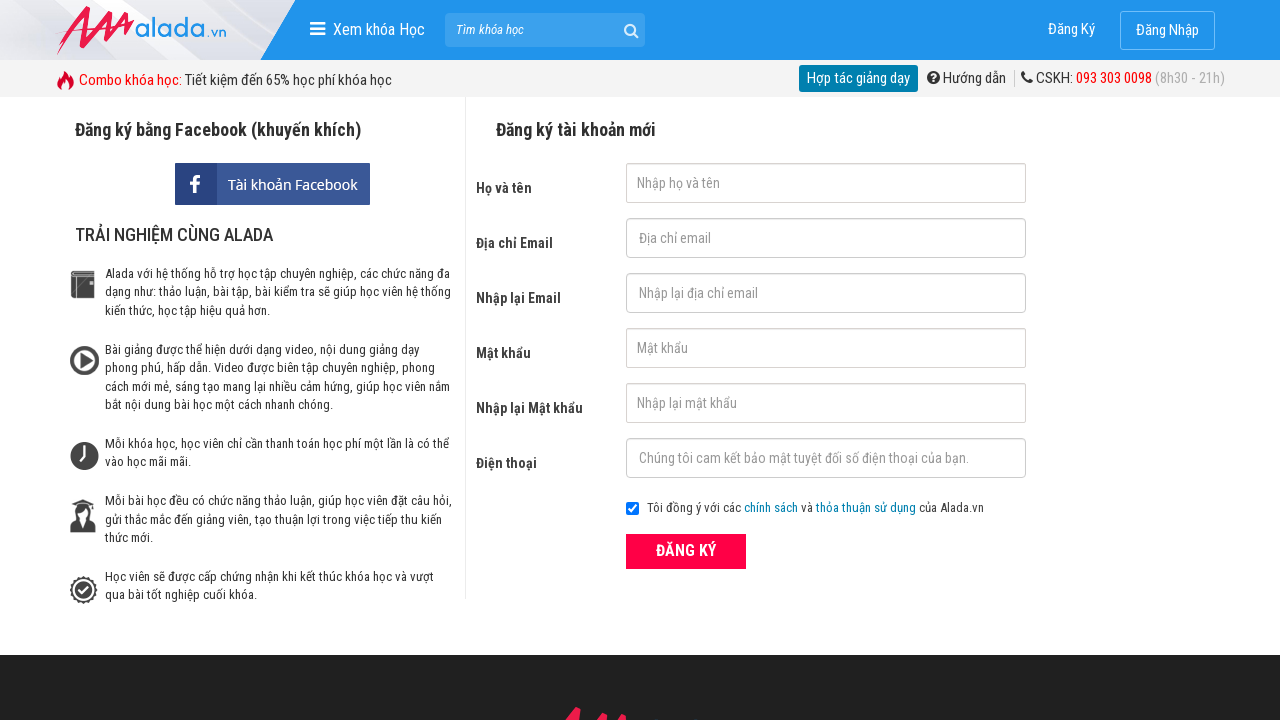

Filled first name field with 'Nga Hoang' on #txtFirstname
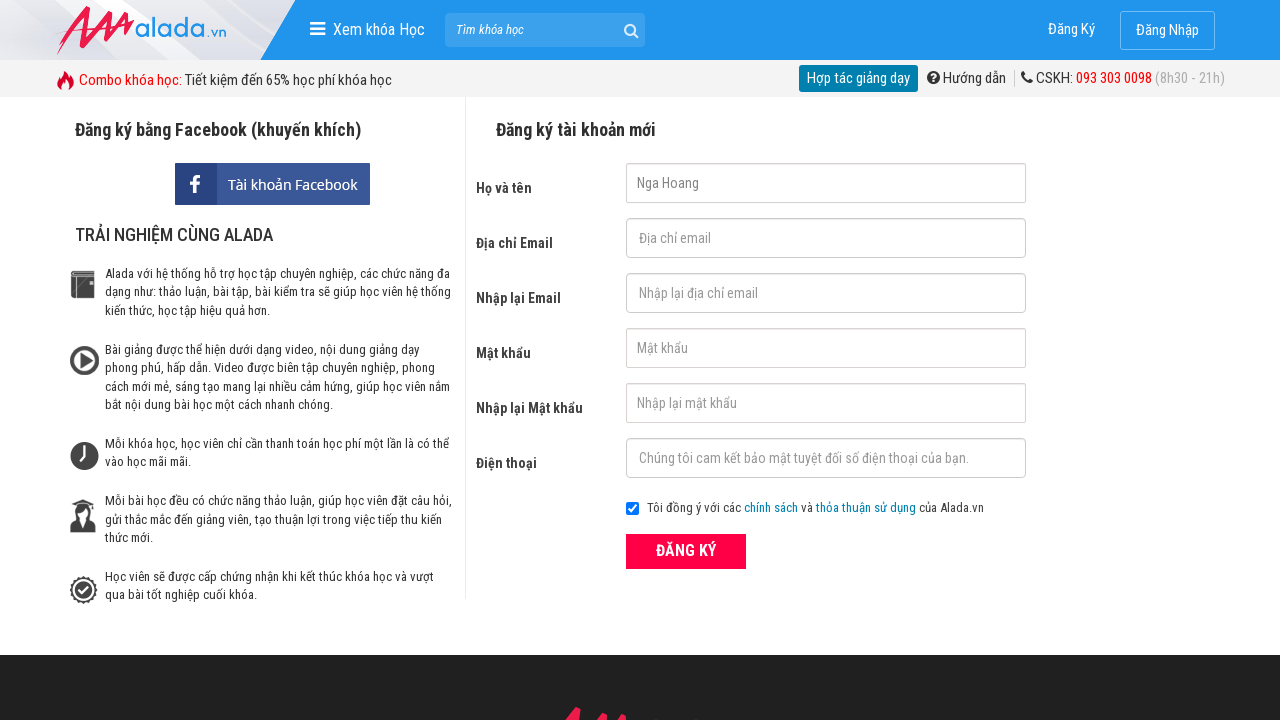

Filled email field with 'nga@gmail.com' on #txtEmail
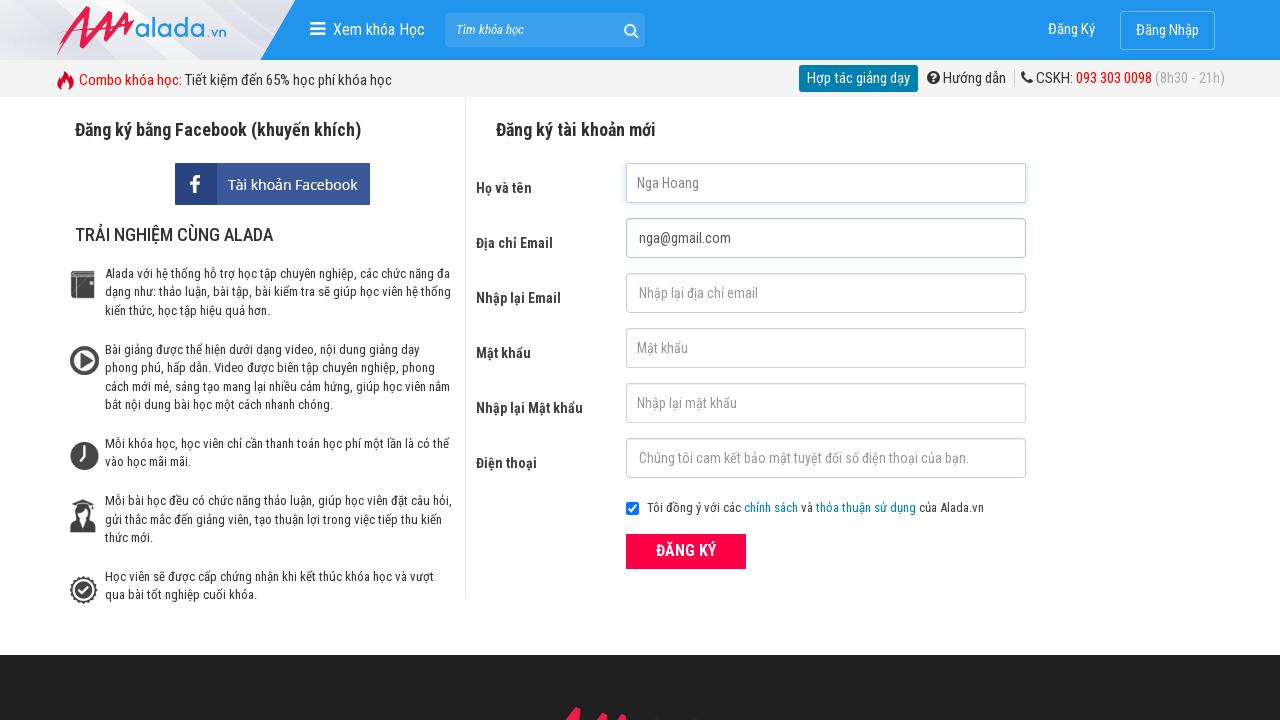

Filled confirm email field with 'nga@gmail.com' on #txtCEmail
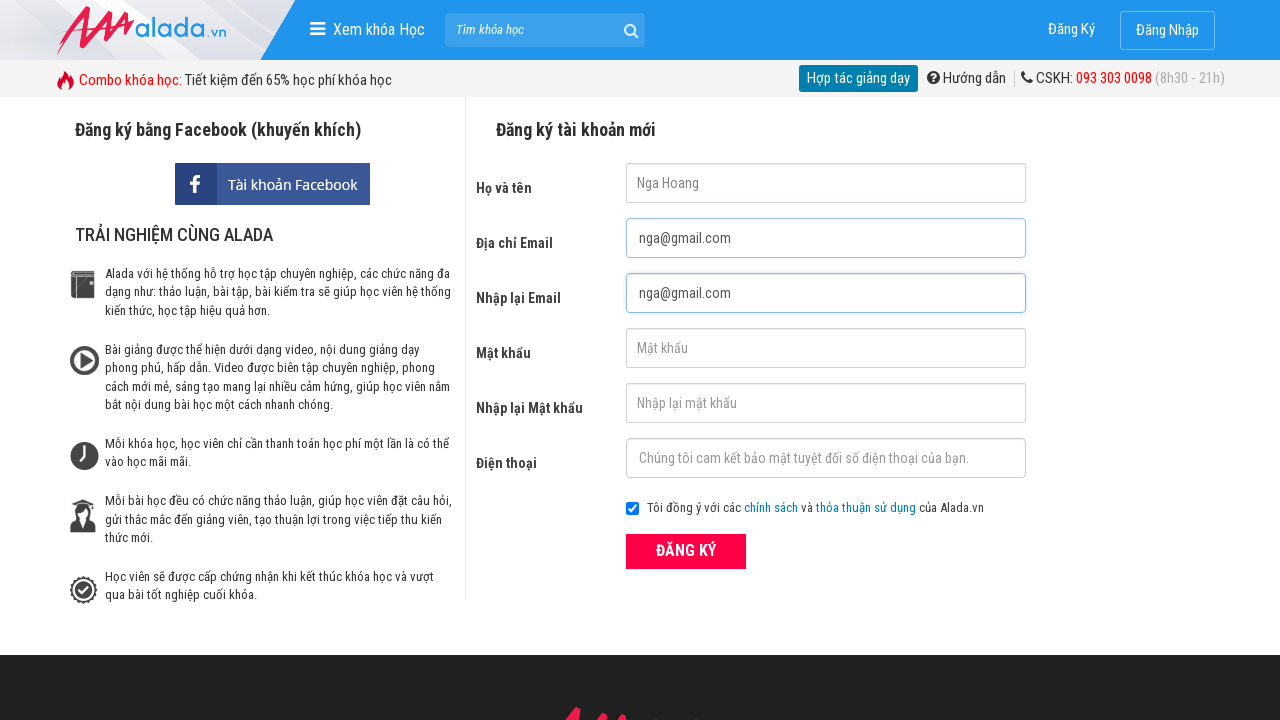

Filled password field with '123456' on #txtPassword
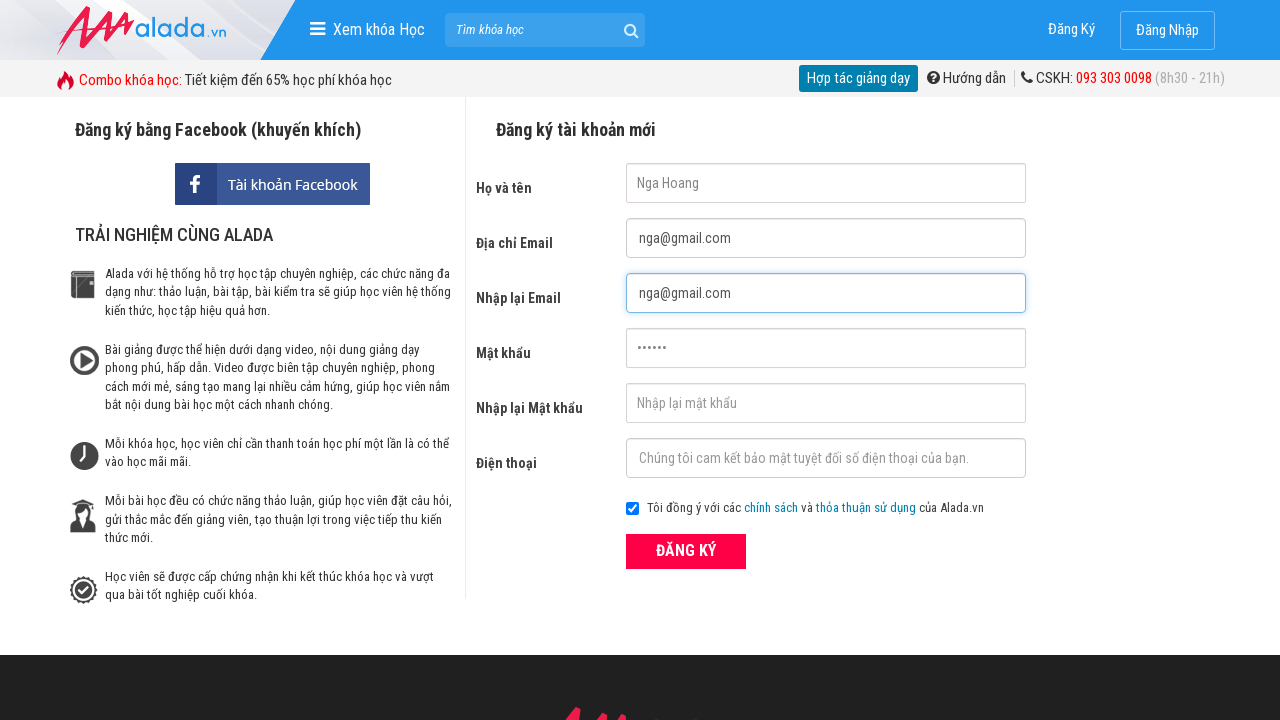

Filled confirm password field with '777777' (mismatched password) on #txtCPassword
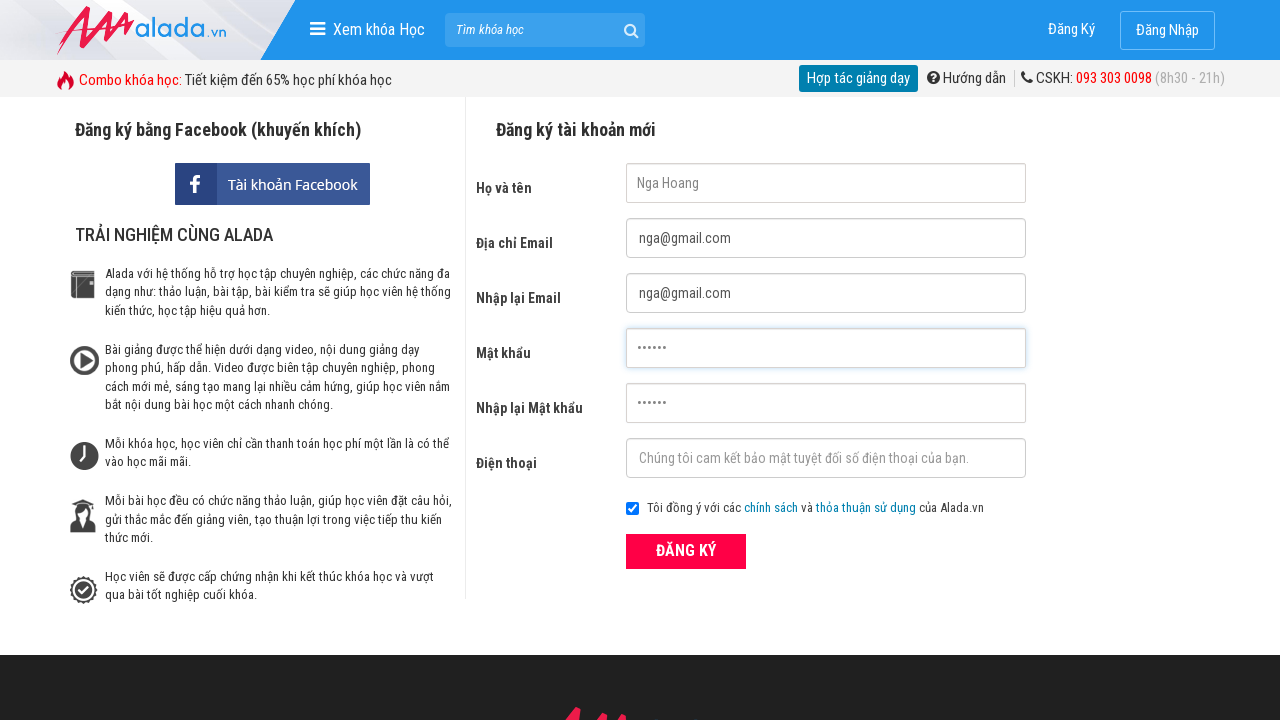

Filled phone field with '0909232564' on #txtPhone
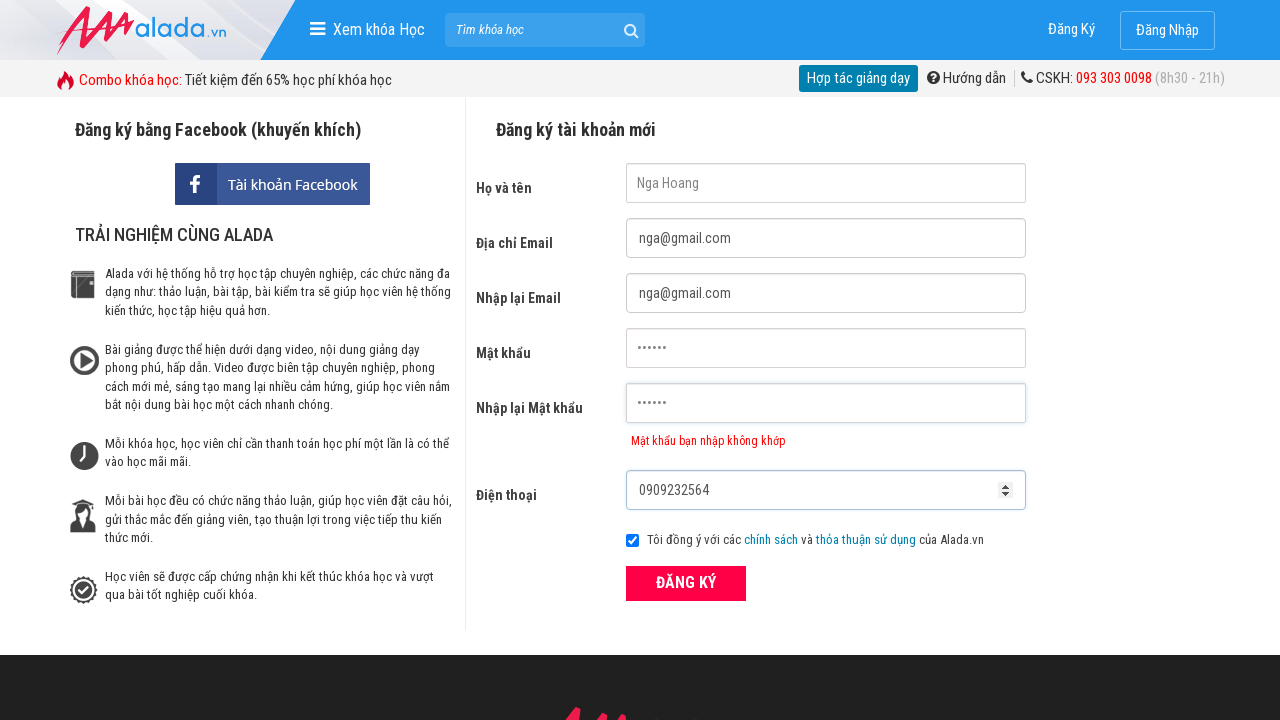

Clicked ĐĂNG KÝ (Register) button at (686, 583) on xpath=//form[@id='frmLogin']//button[text()='ĐĂNG KÝ']
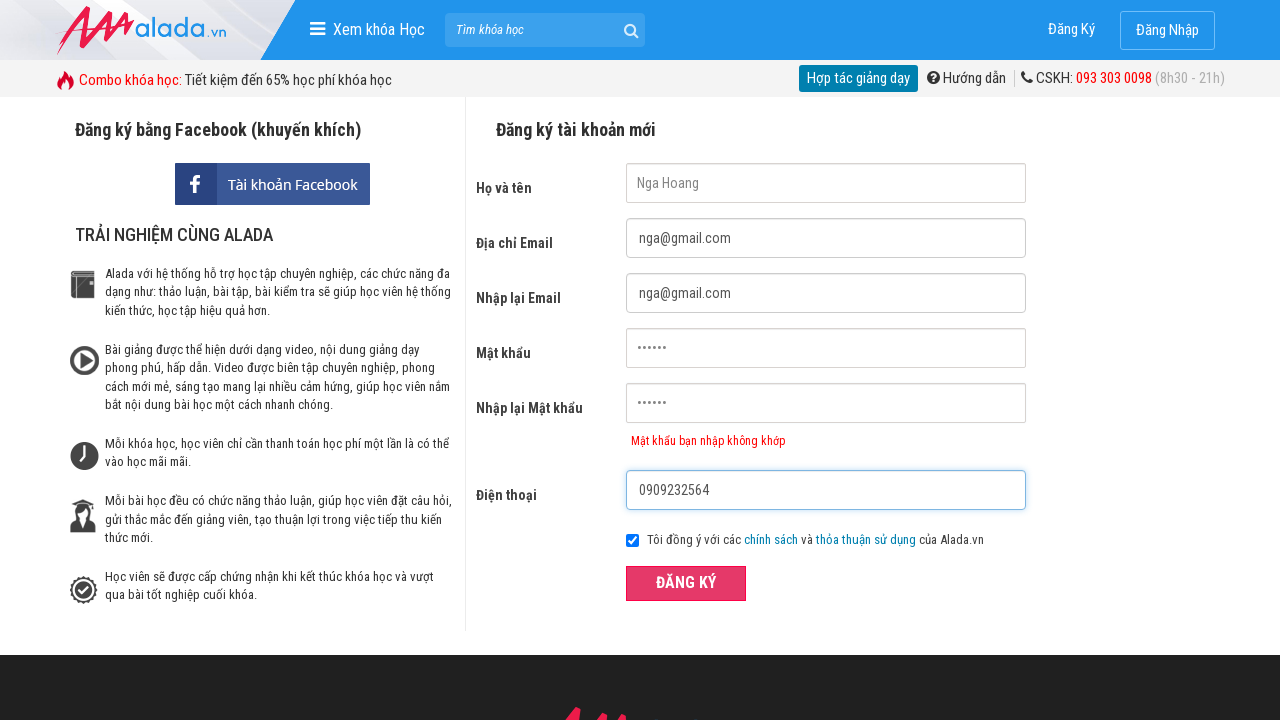

Password mismatch error message appeared
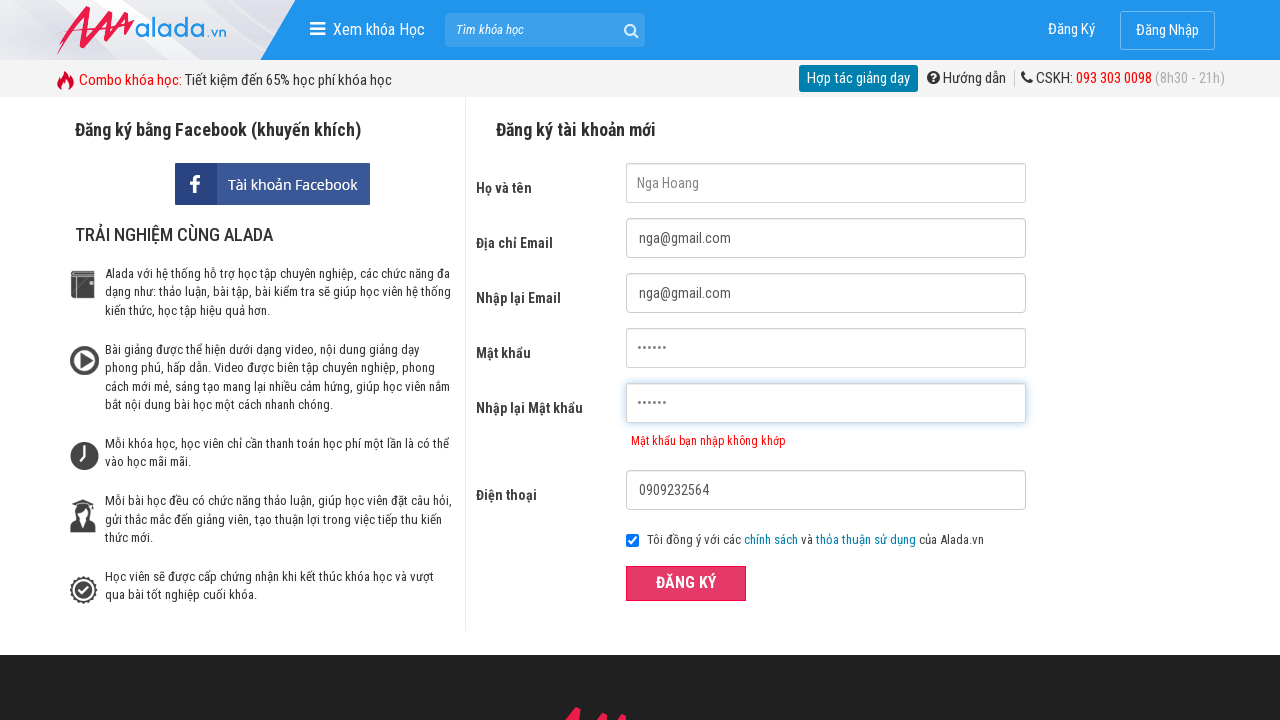

Verified error message text: 'Mật khẩu bạn nhập không khớp'
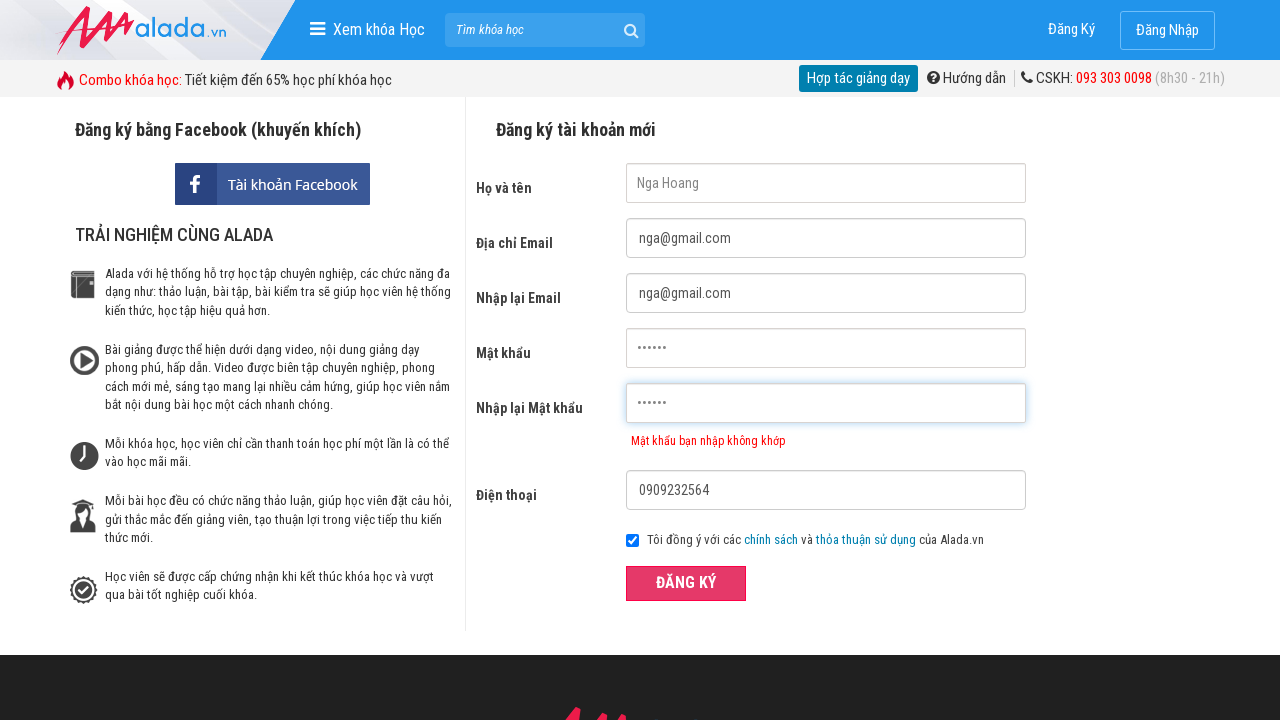

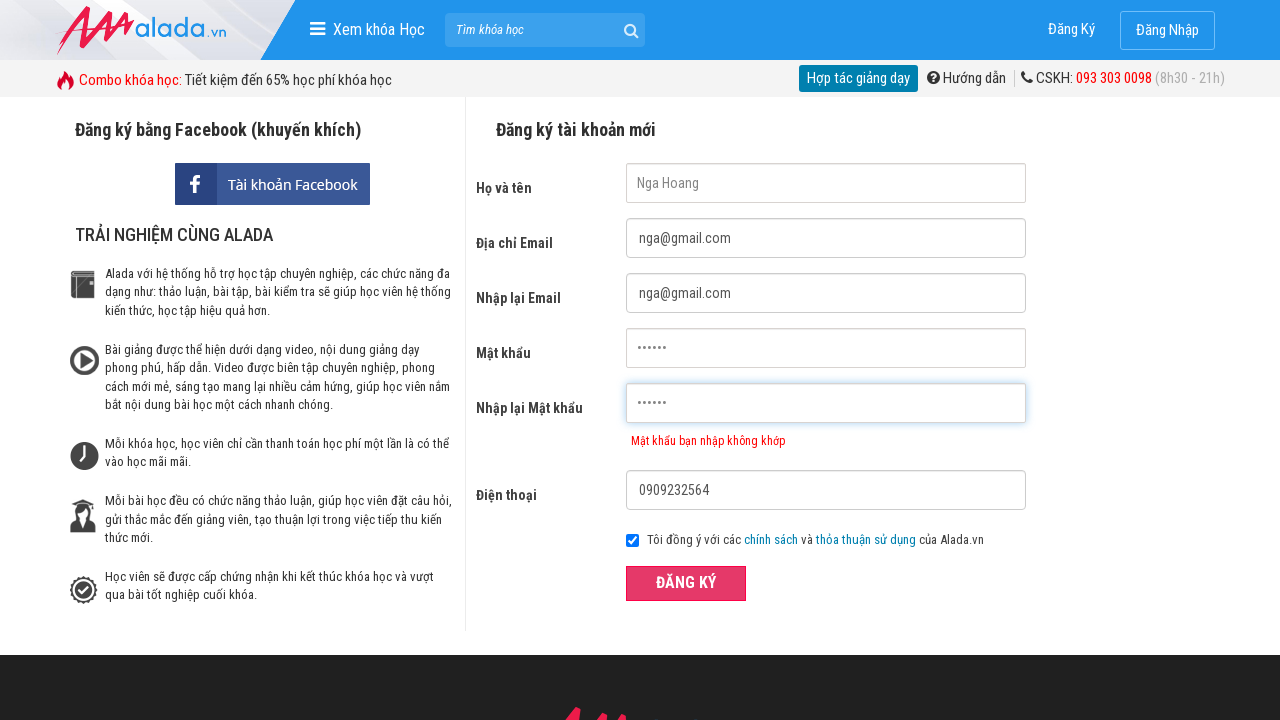